Navigates to the Applitools demo page, waits for the login window to load, clicks the Log In button, and waits for the app window to load.

Starting URL: https://demo.applitools.com

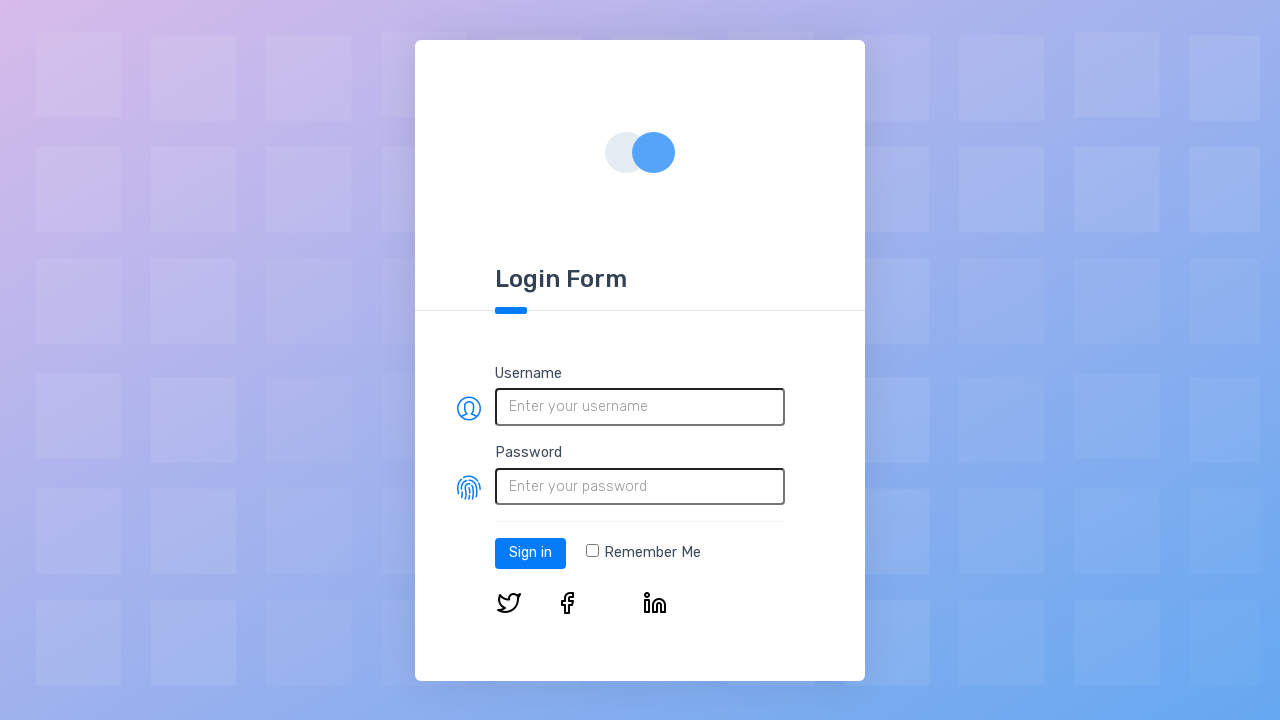

Login page loaded (networkidle)
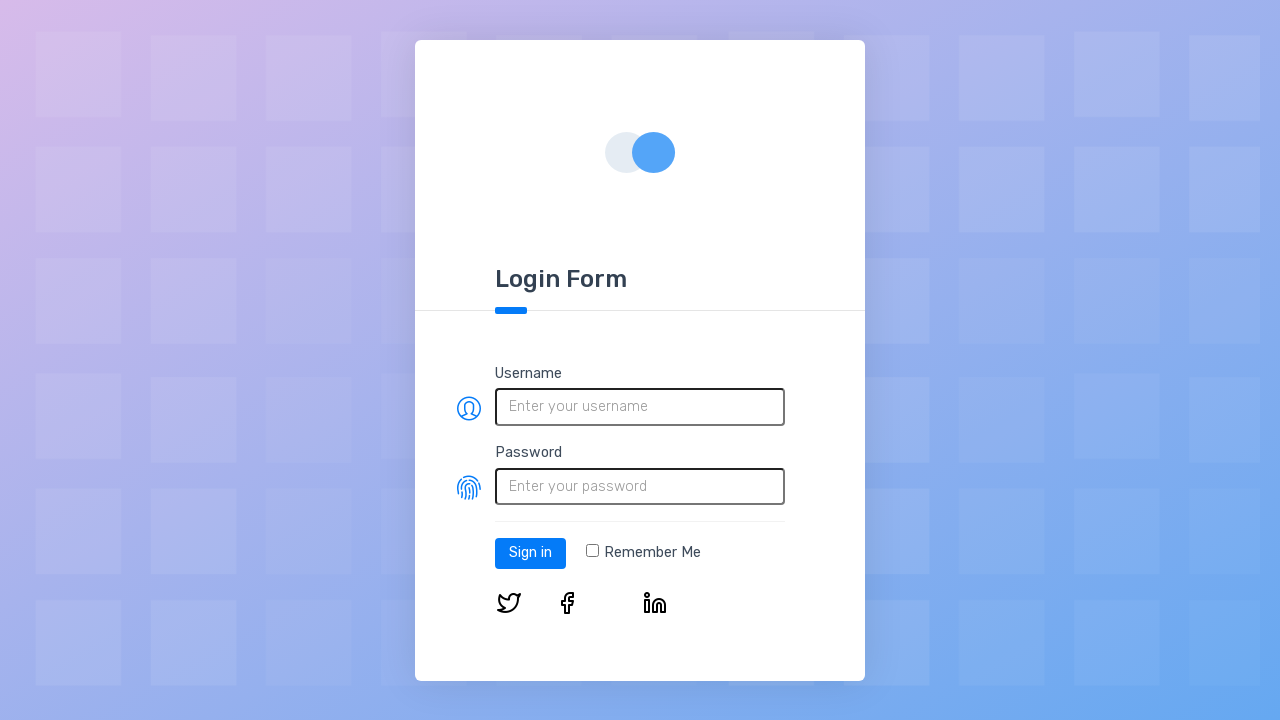

Clicked Log In button at (530, 553) on #log-in
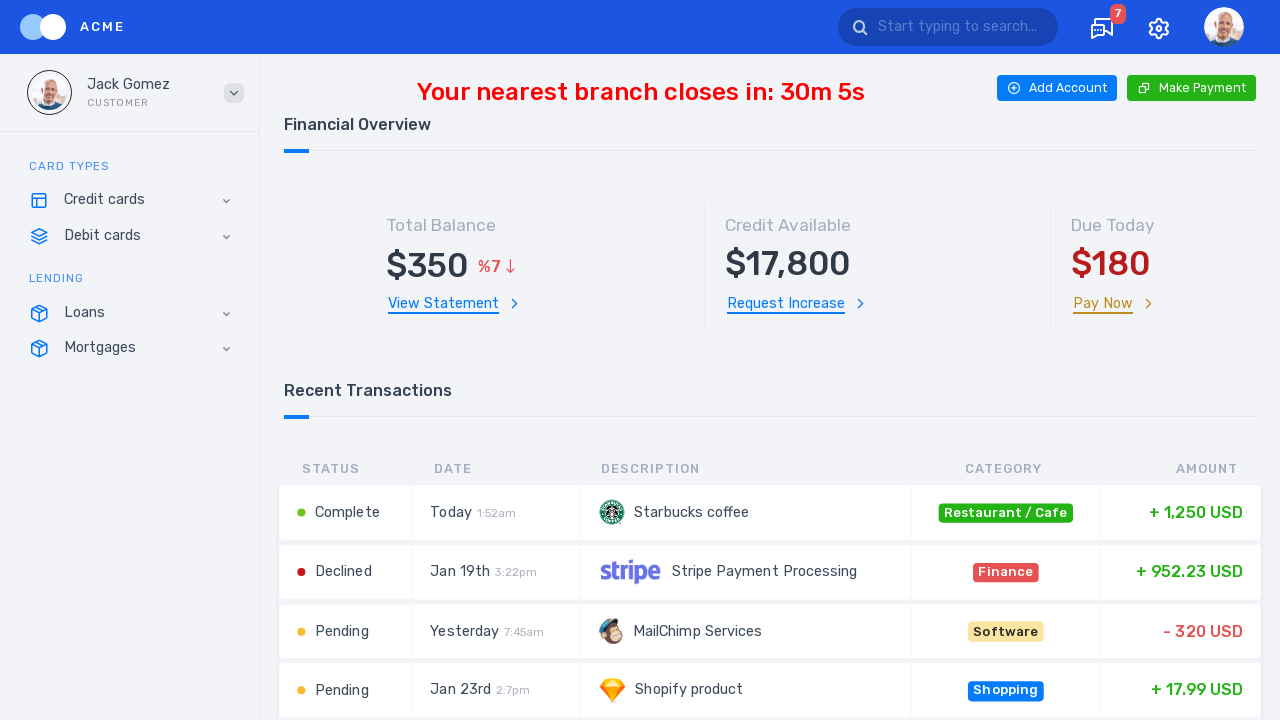

App page loaded after login (networkidle)
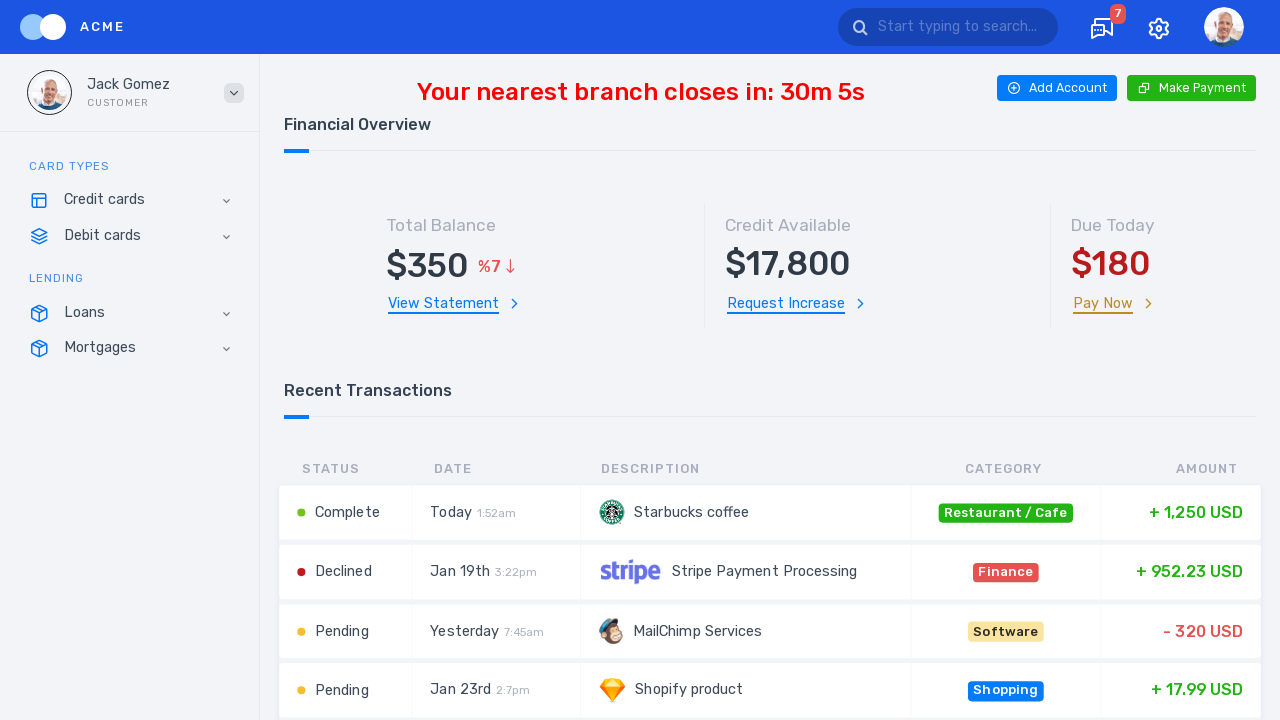

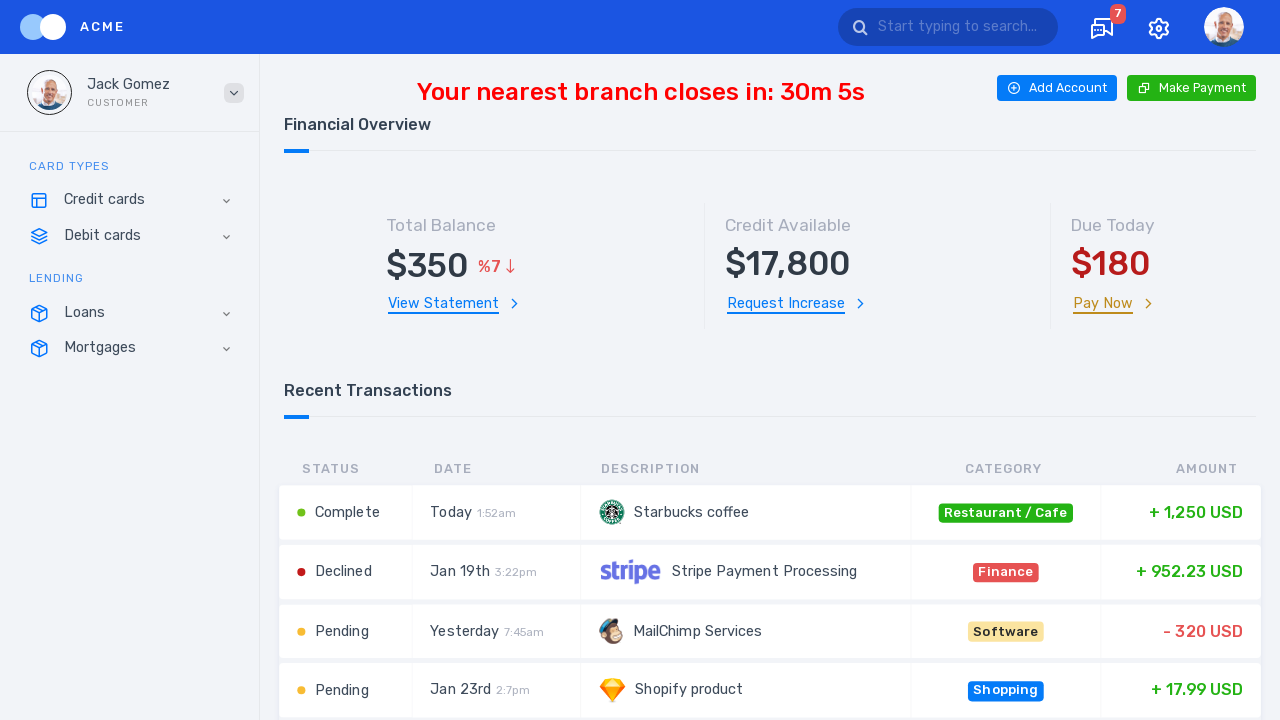